Tests the search functionality on python.org by entering "pycon" in the search box and submitting the search form

Starting URL: http://www.python.org

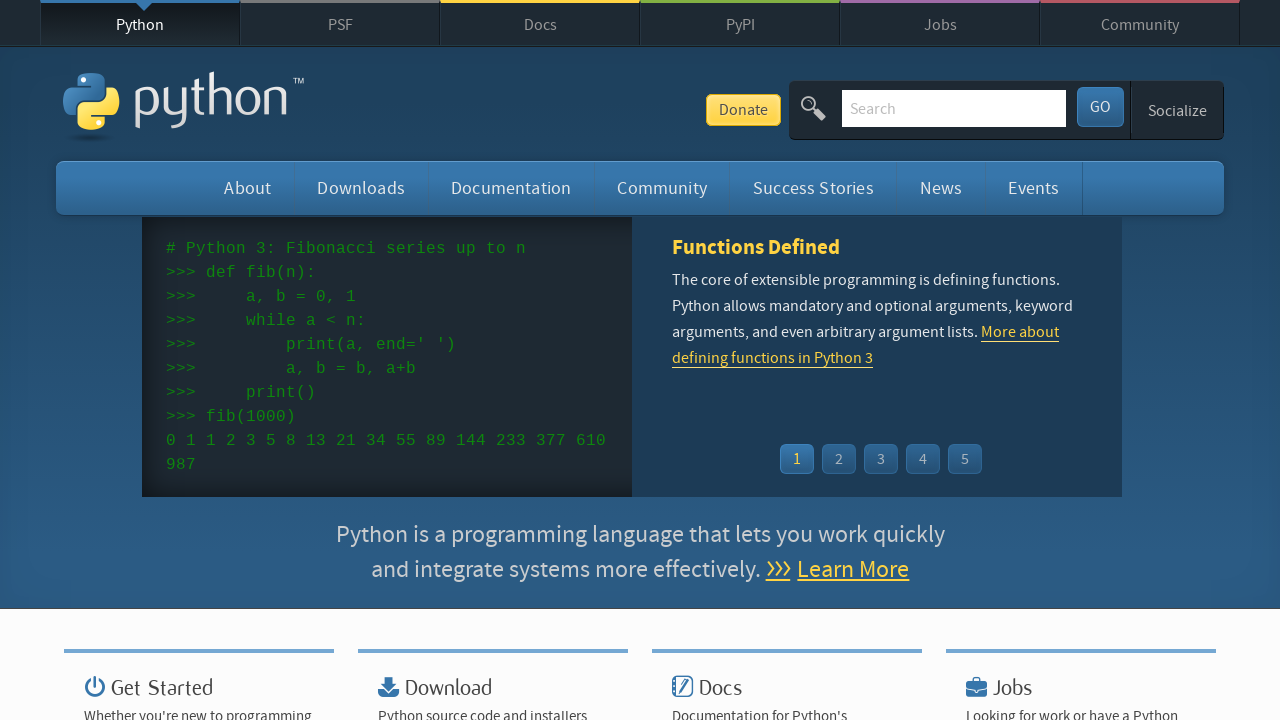

Filled search box with 'pycon' on input[name='q']
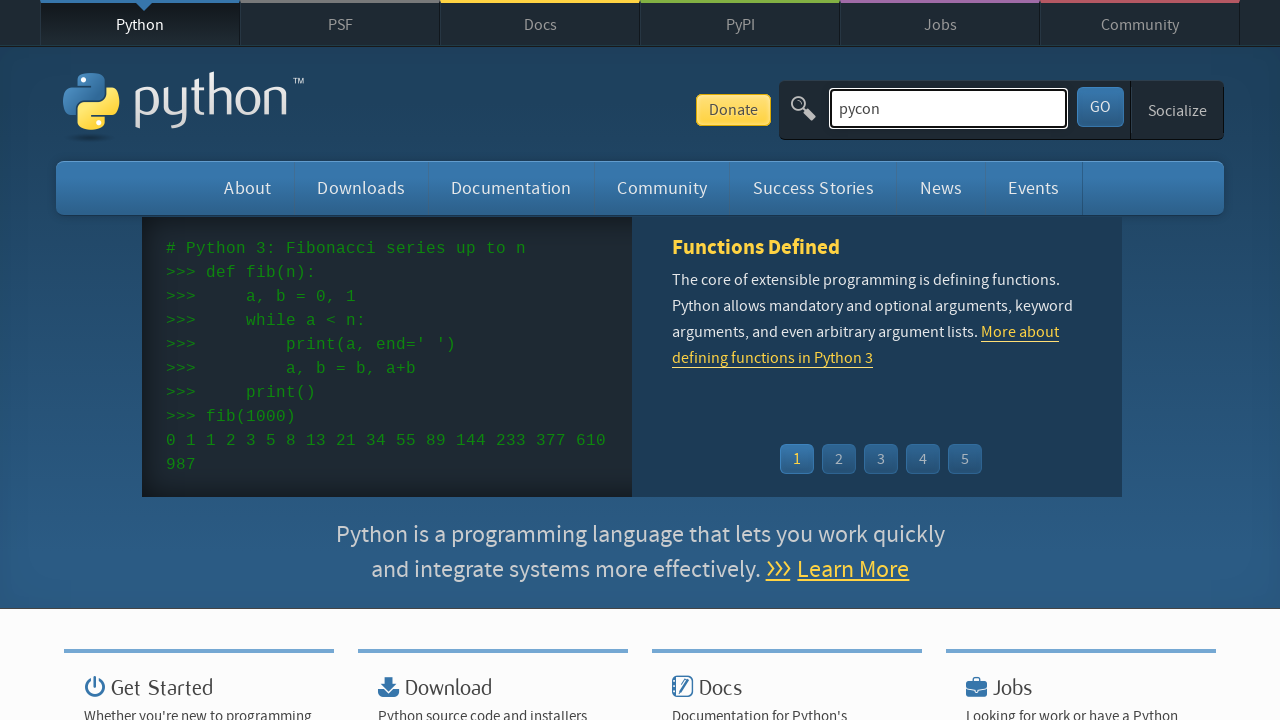

Pressed Enter to submit search form on input[name='q']
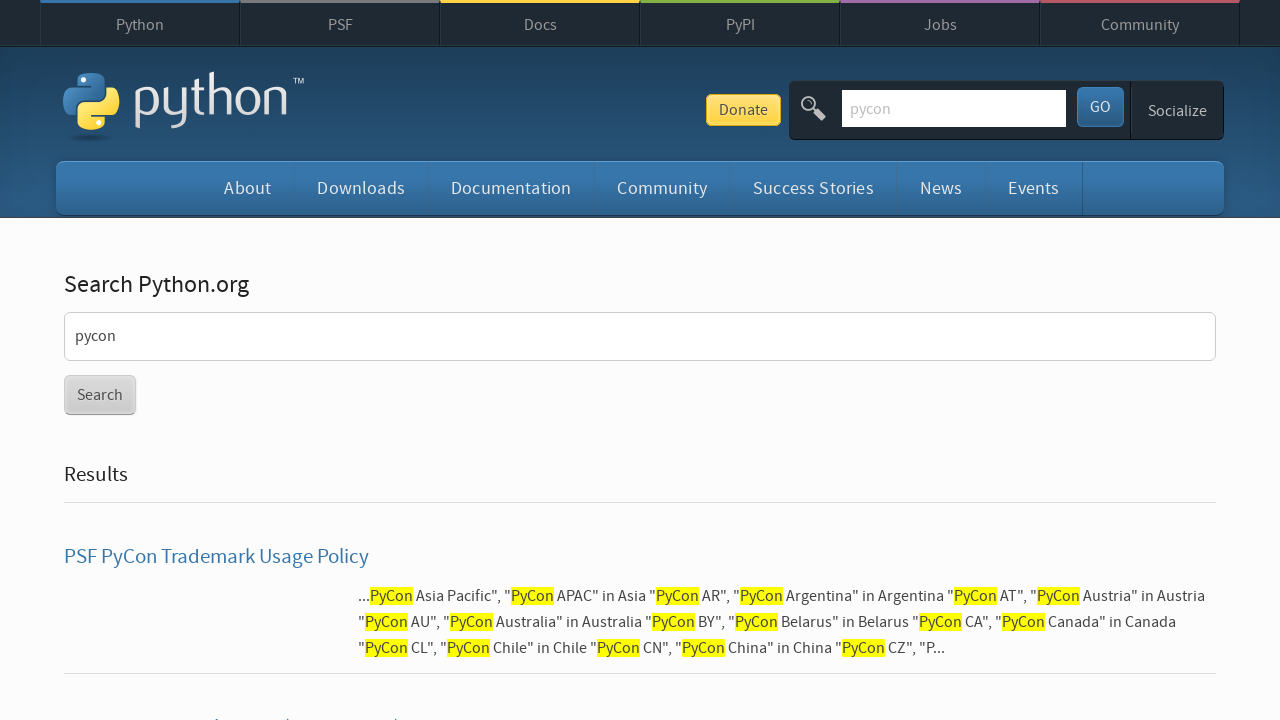

Search results loaded and network idle
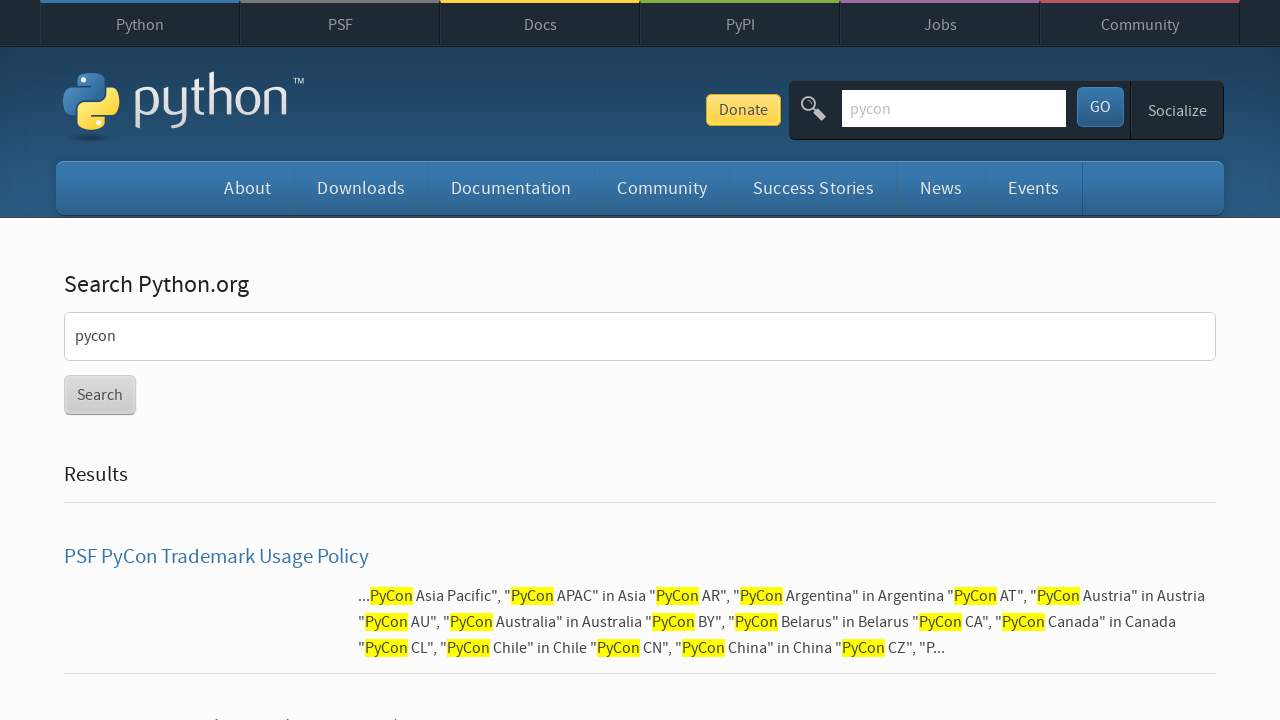

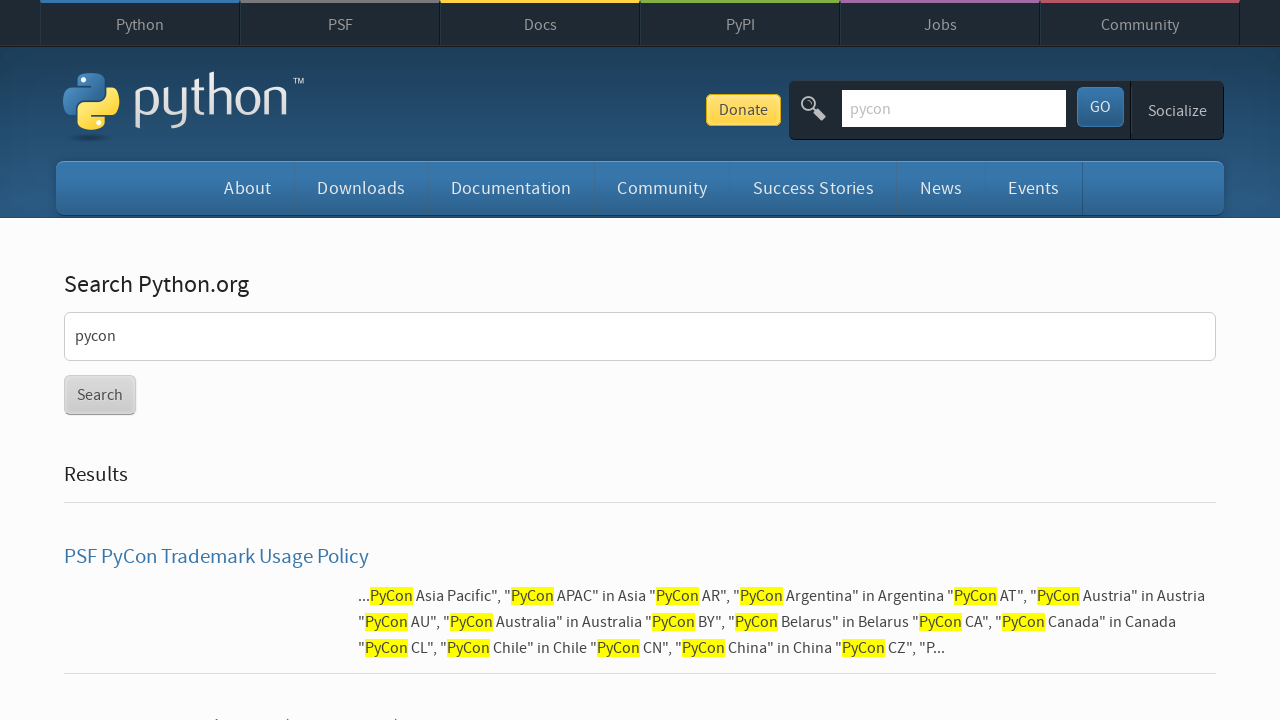